Tests DuckDuckGo search functionality by entering a search query and verifying results are displayed

Starting URL: https://www.duckduckgo.com

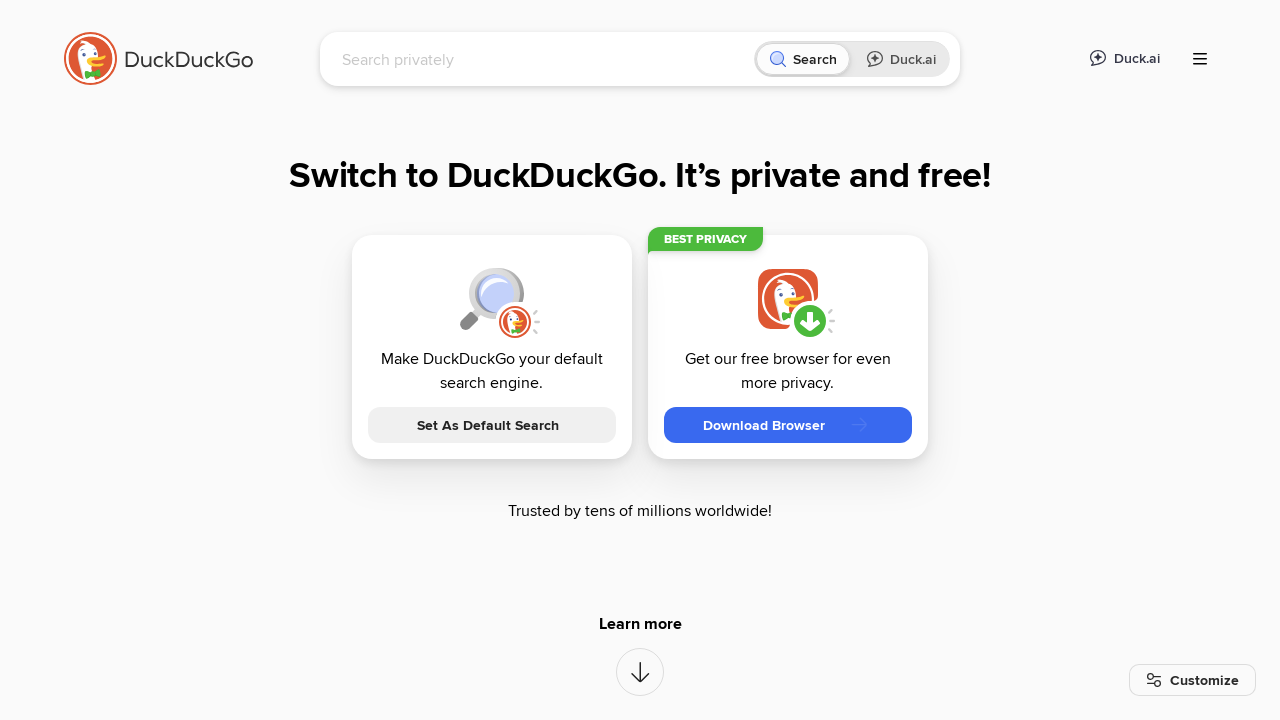

Filled search box with 'JEET IT' on input[name='q']
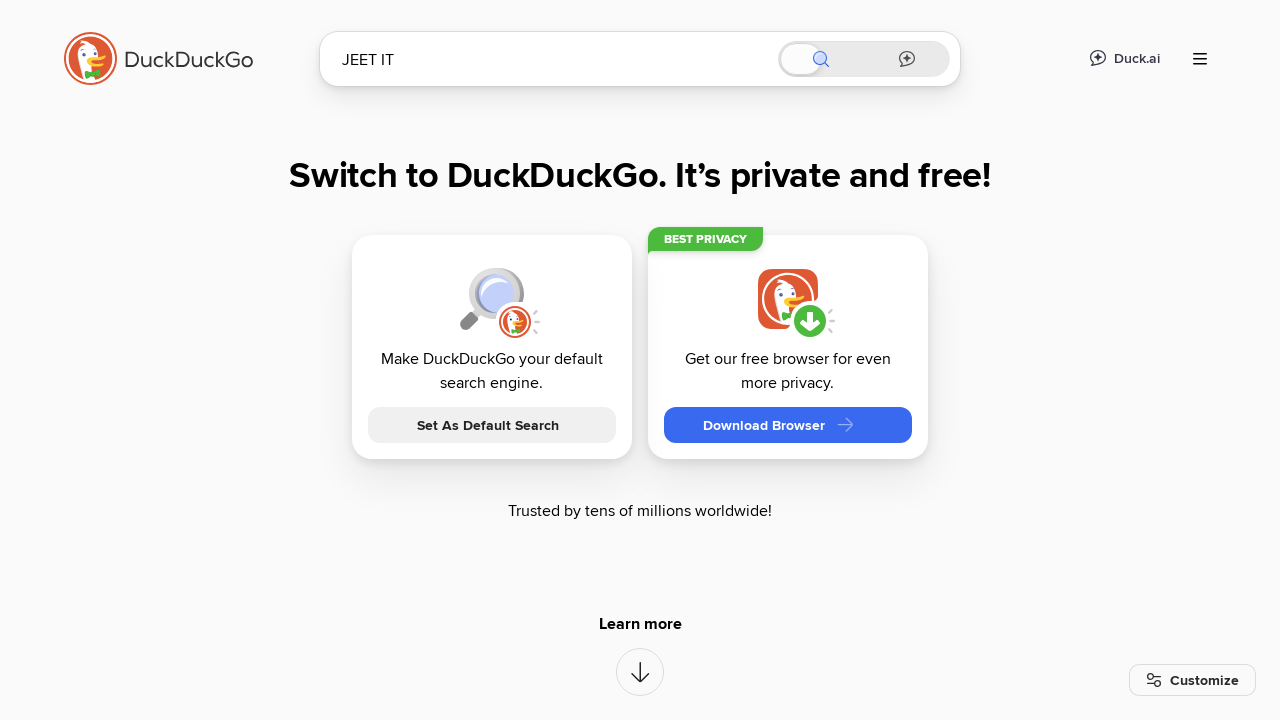

Pressed Enter to submit search query on input[name='q']
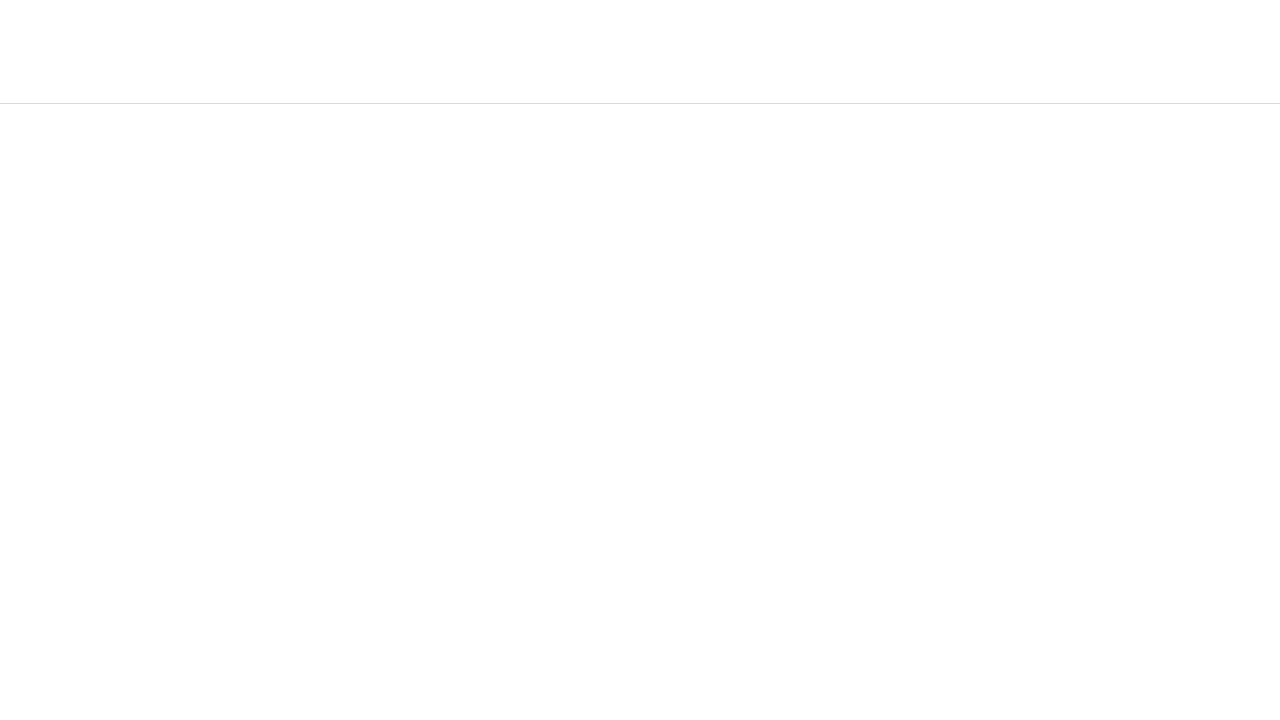

Search results loaded successfully
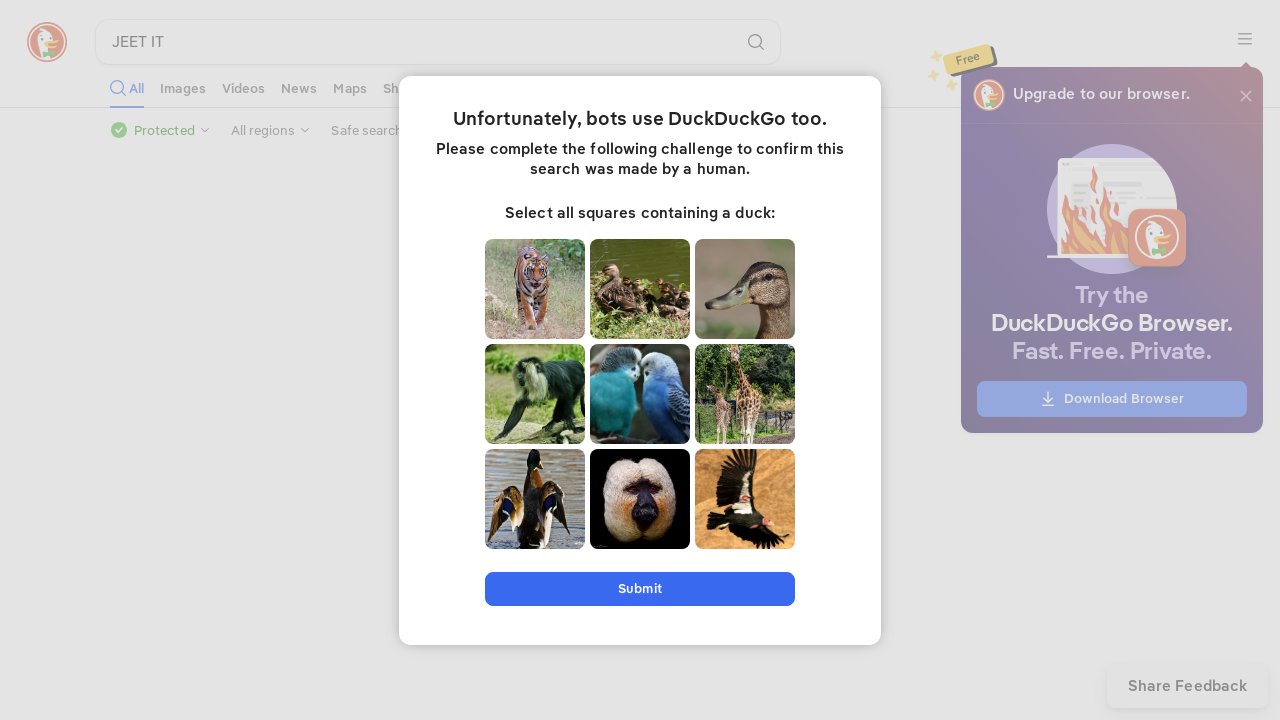

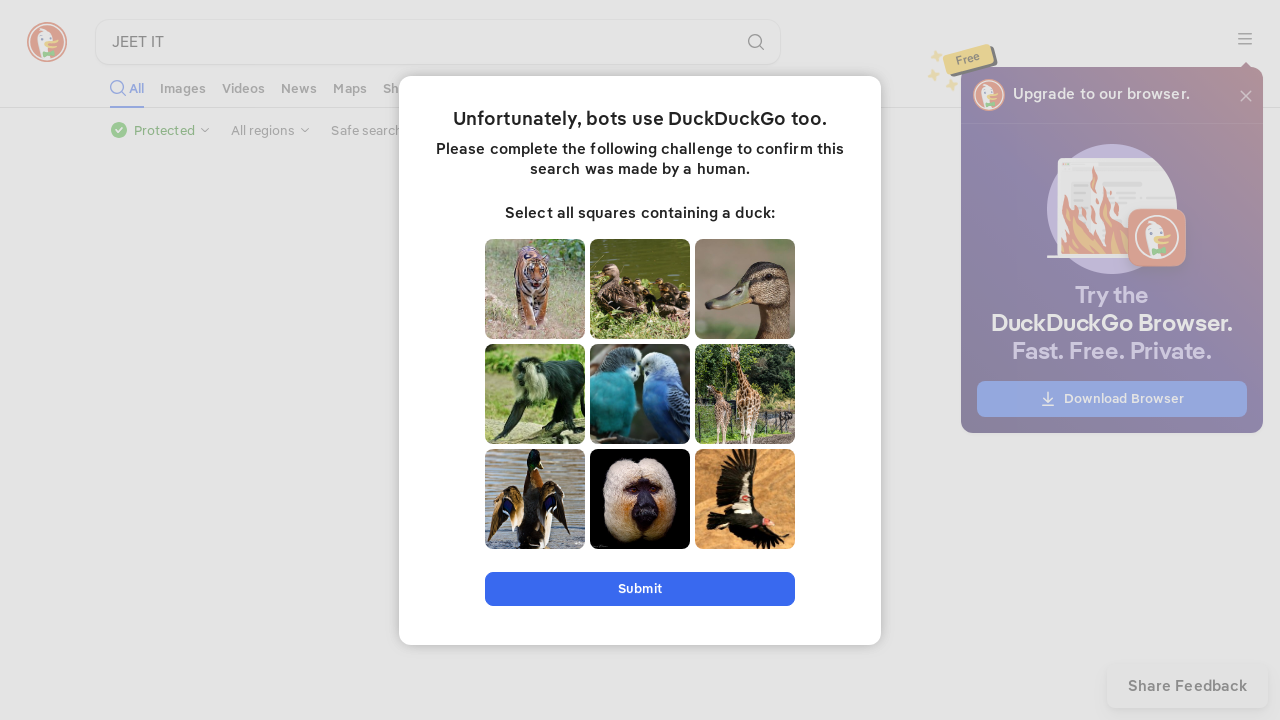